Iterates through all iframes on the page to find and click a button with a specific style color (ff7295)

Starting URL: https://leafground.com/frame.xhtml

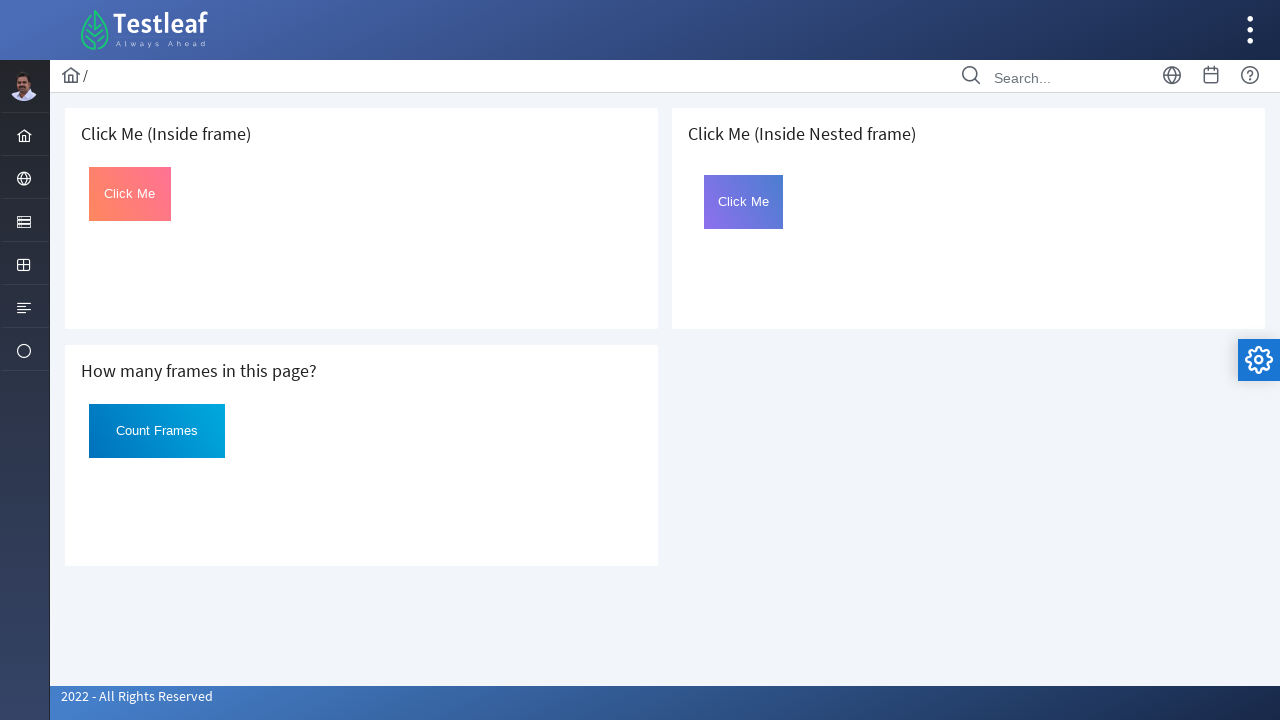

Retrieved all iframes from the page
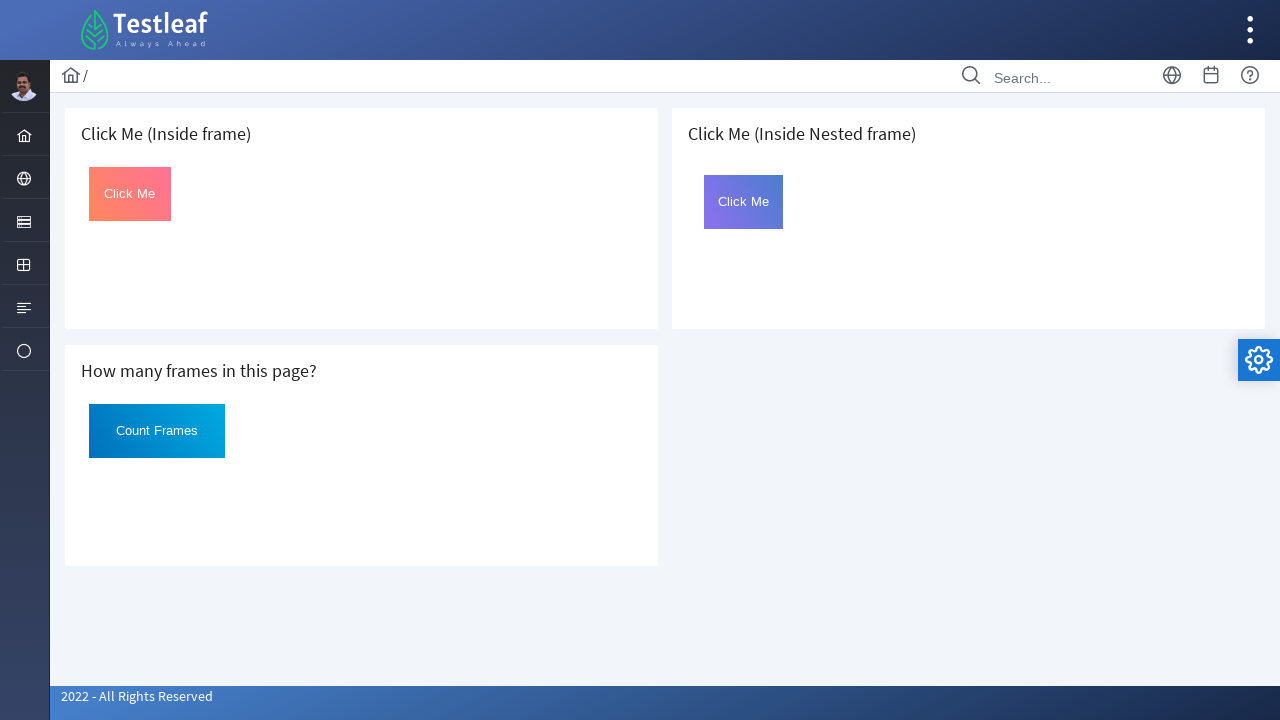

Switched to iframe at index 0
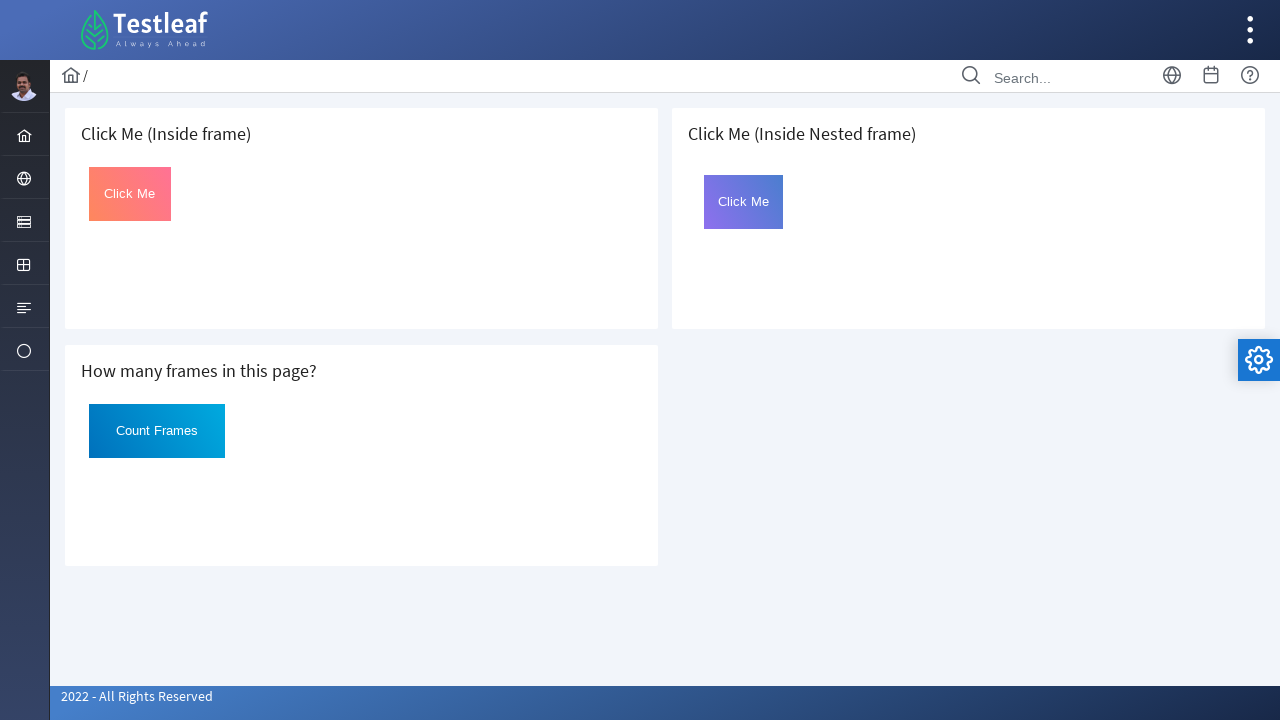

Searched for button with style color ff7295 in iframe 0
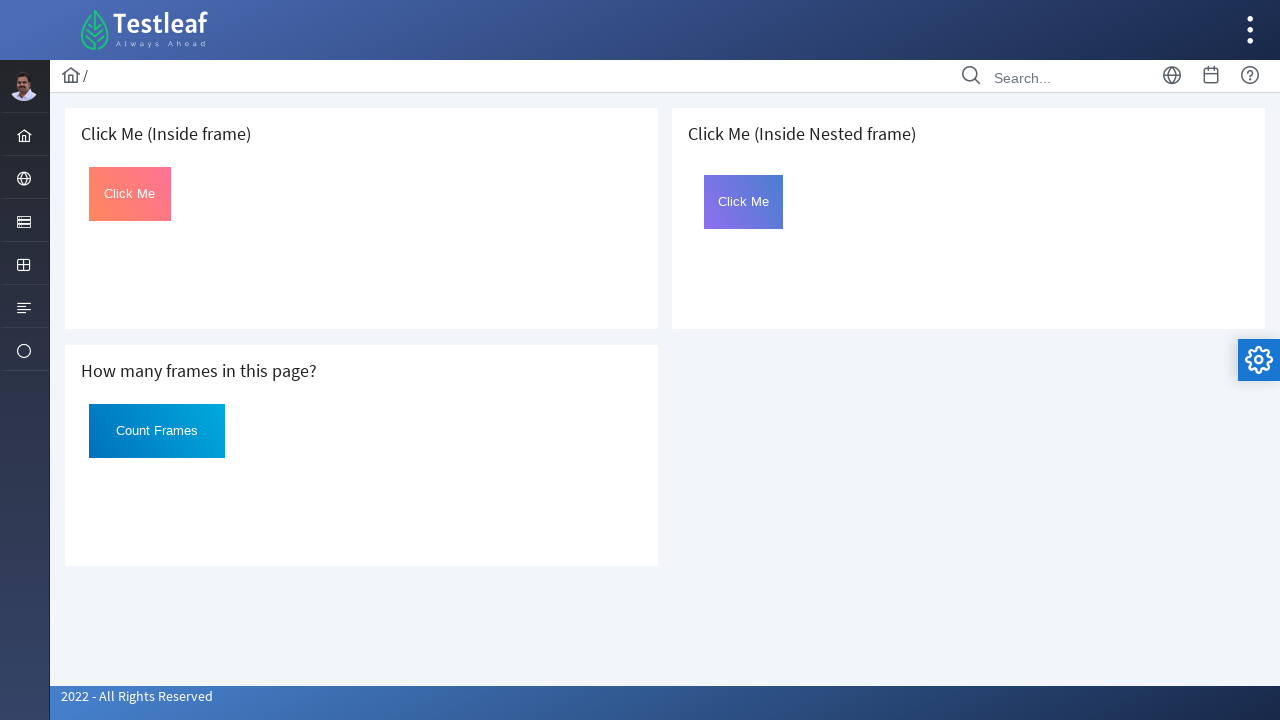

Switched to iframe at index 1
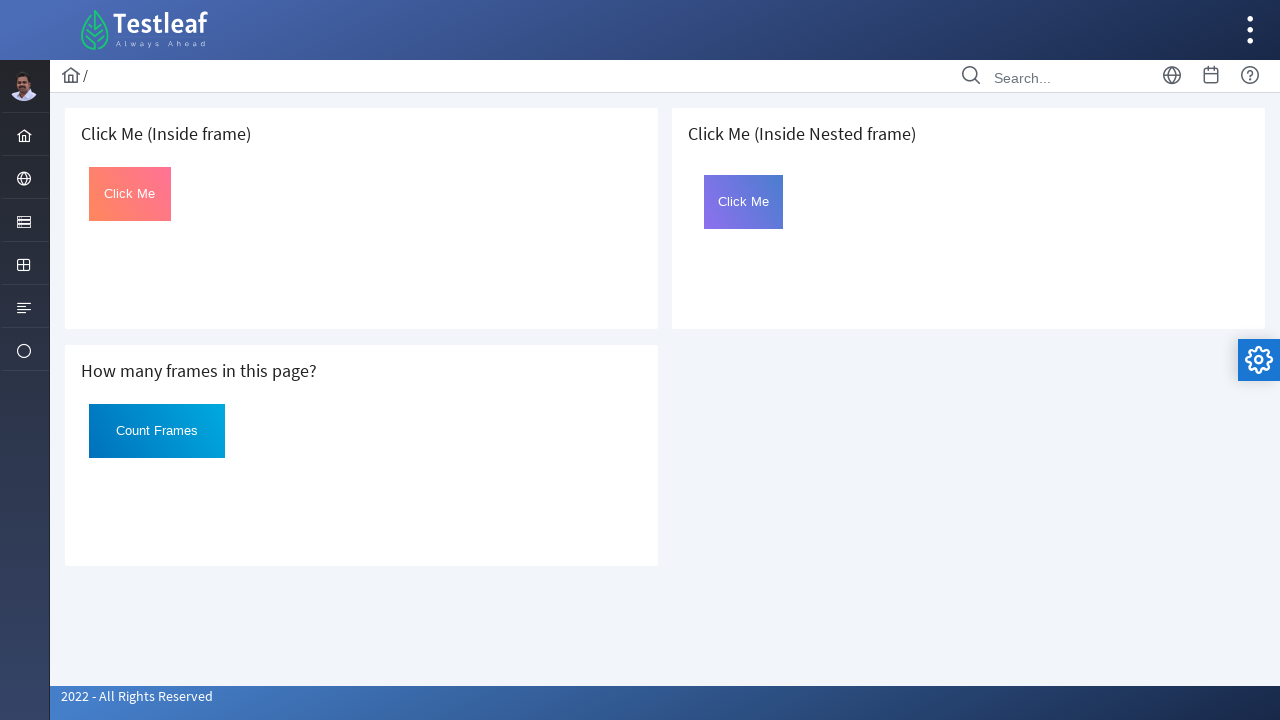

Searched for button with style color ff7295 in iframe 1
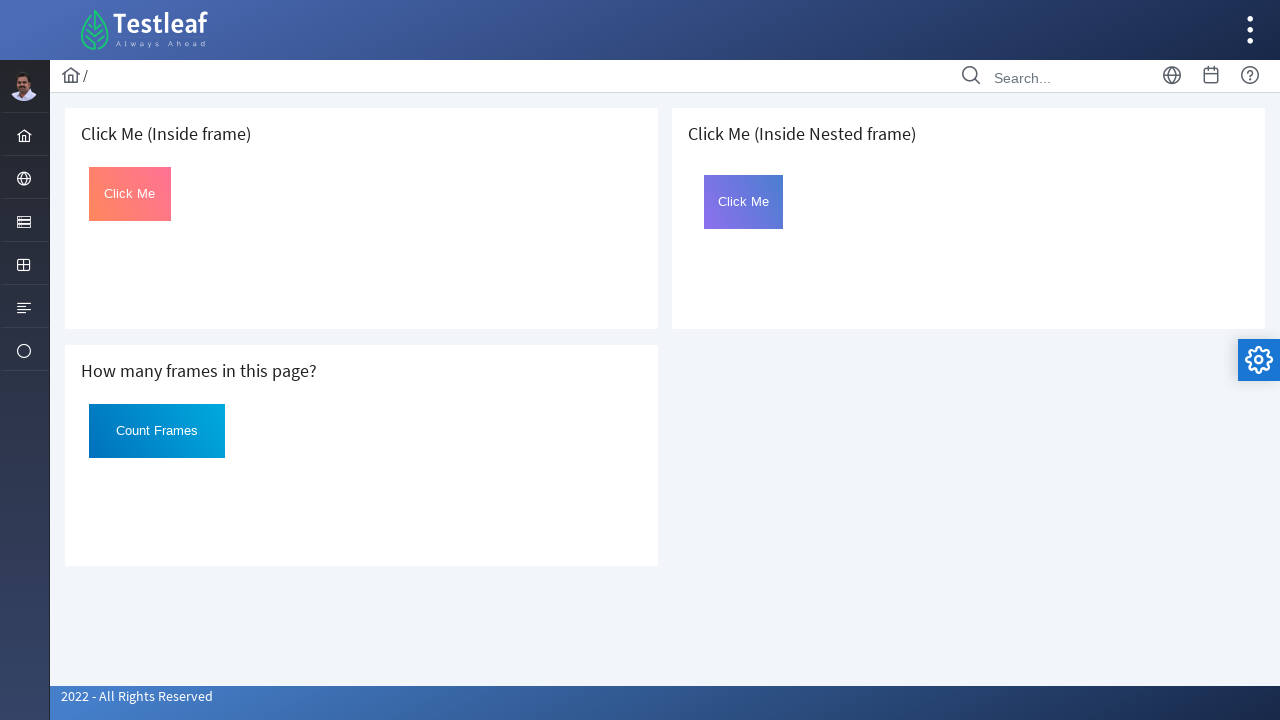

Clicked the button with style color ff7295
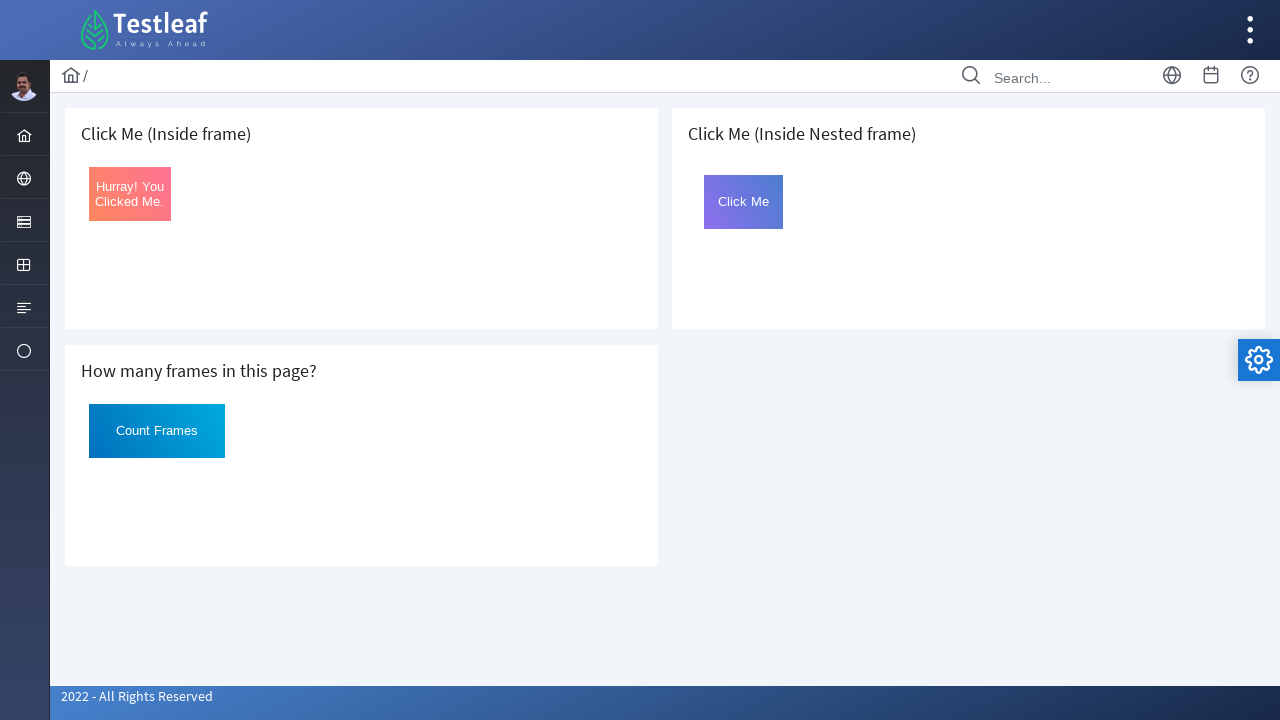

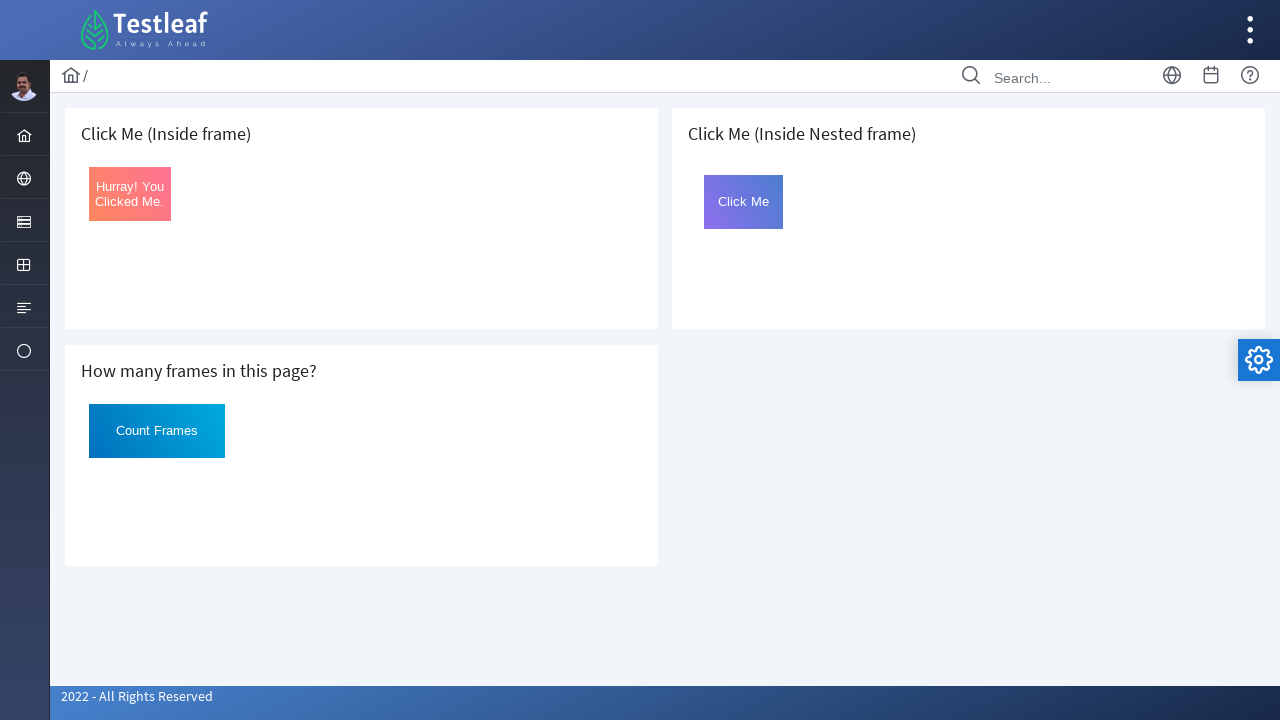